Tests basic page navigation by visiting two websites (AXA Investment Managers and OpenMRS demo) and verifying the pages load by checking their titles.

Starting URL: http://www.axa-im.com

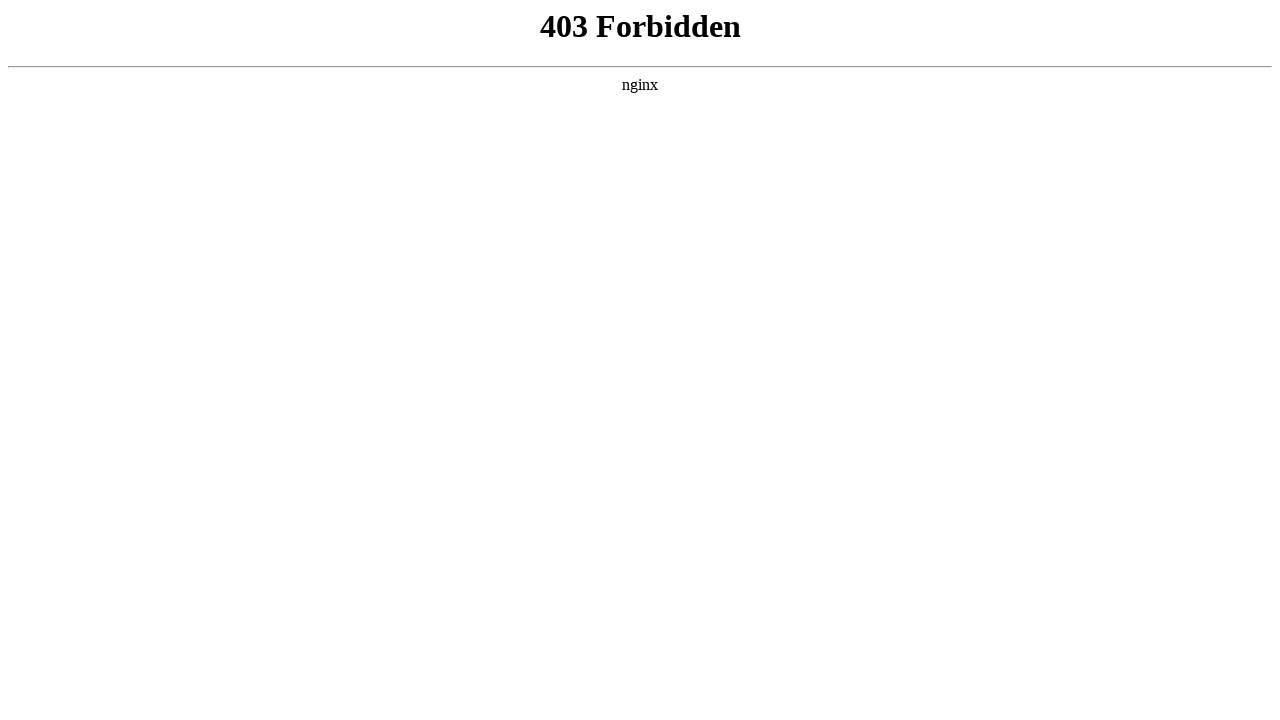

Waited for initial page (AXA Investment Managers) to load with domcontentloaded state
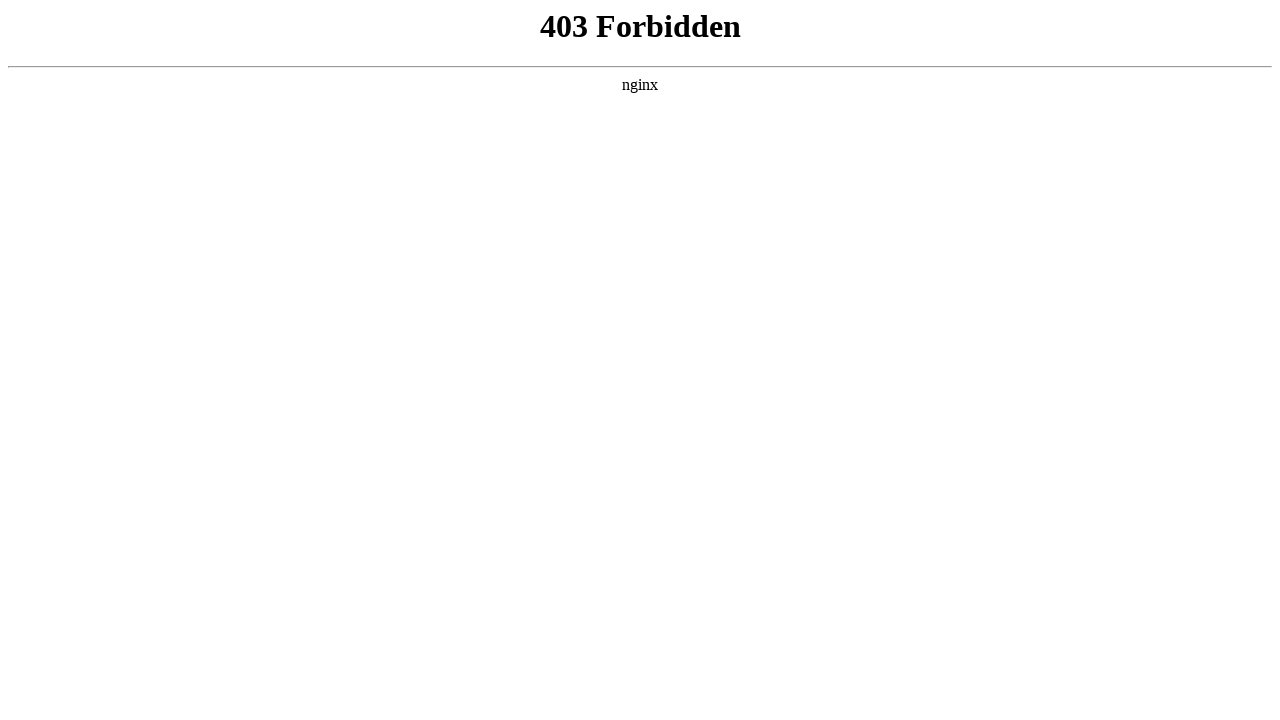

Retrieved page title: 403 Forbidden
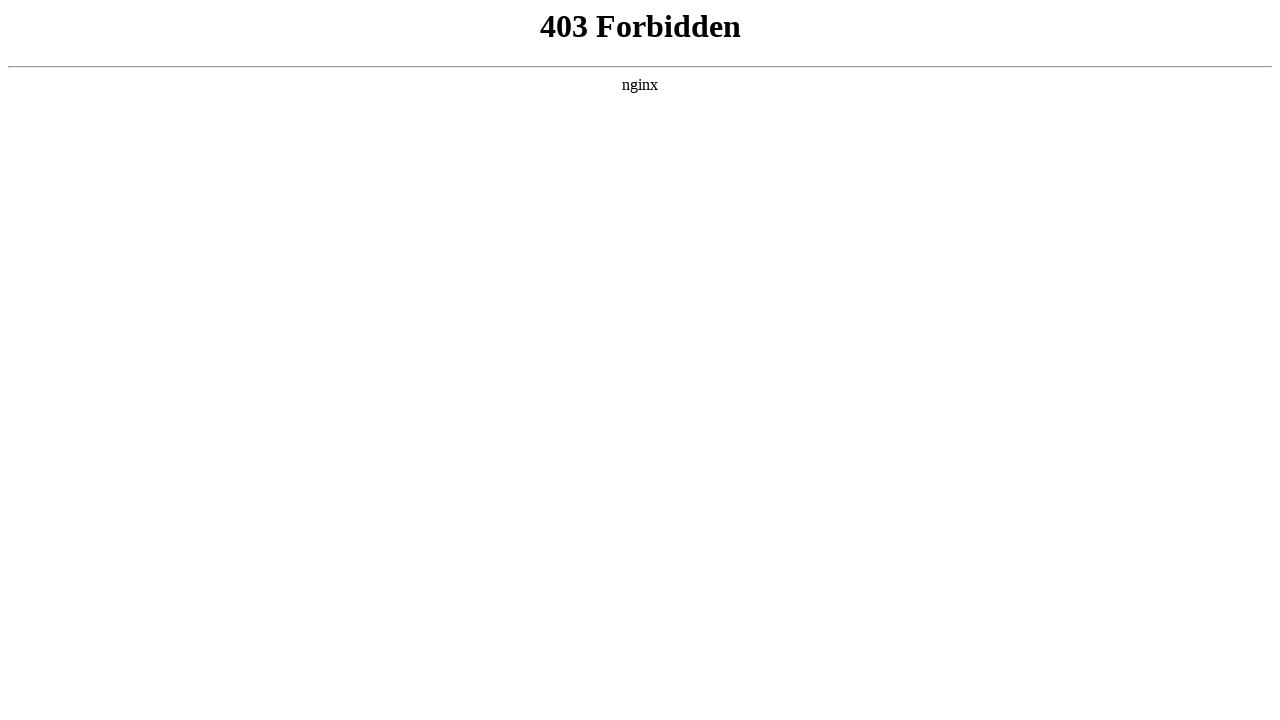

Navigated to OpenMRS demo login page
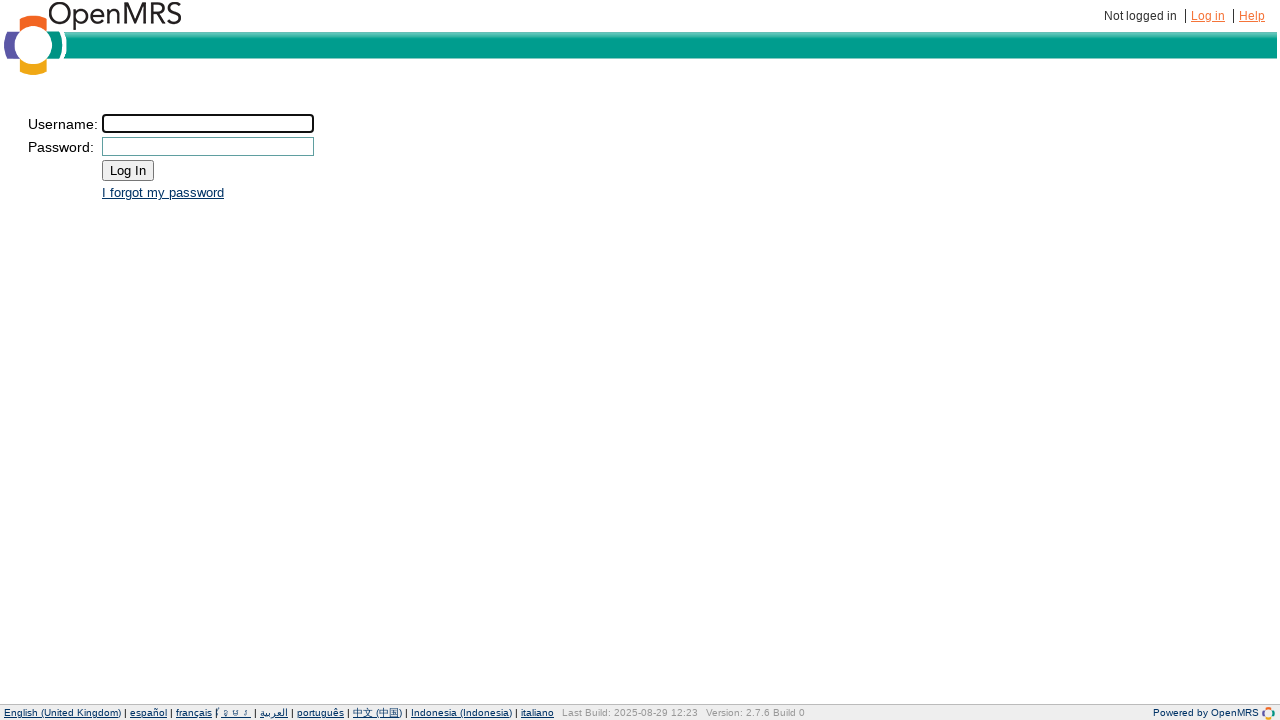

Waited for OpenMRS demo page to load with domcontentloaded state
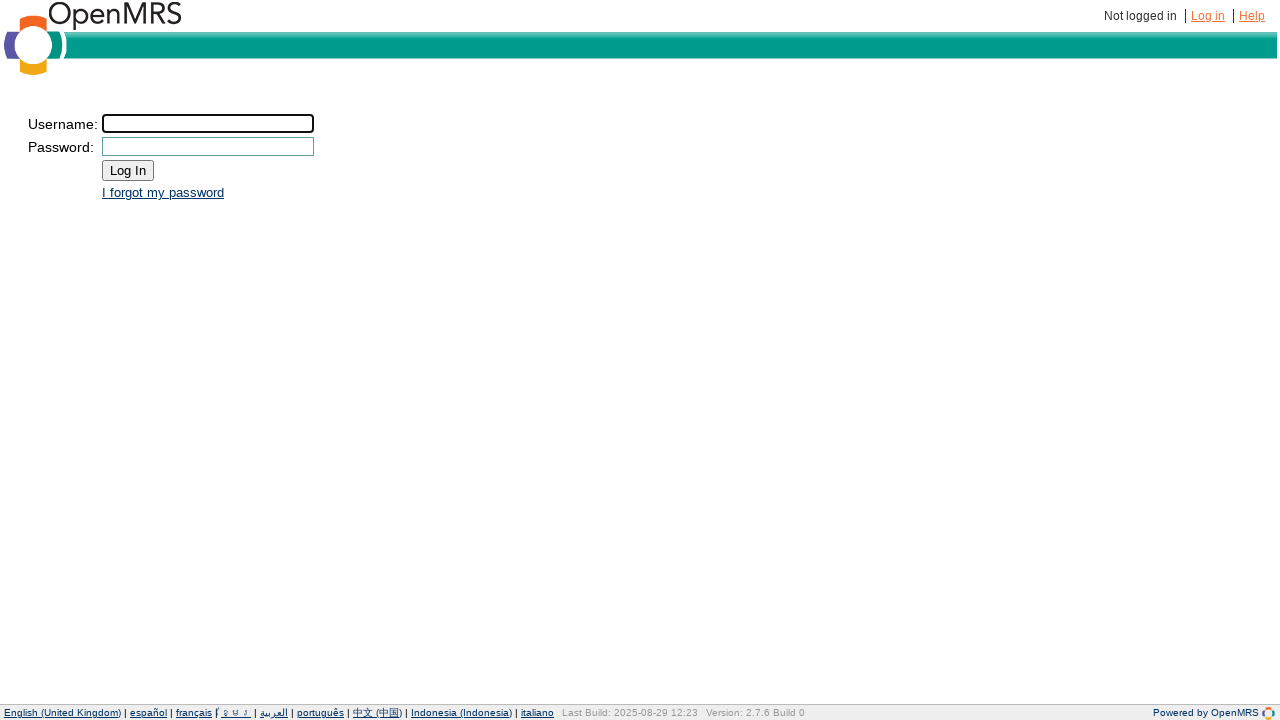

Retrieved OpenMRS page title: OpenMRS - Login
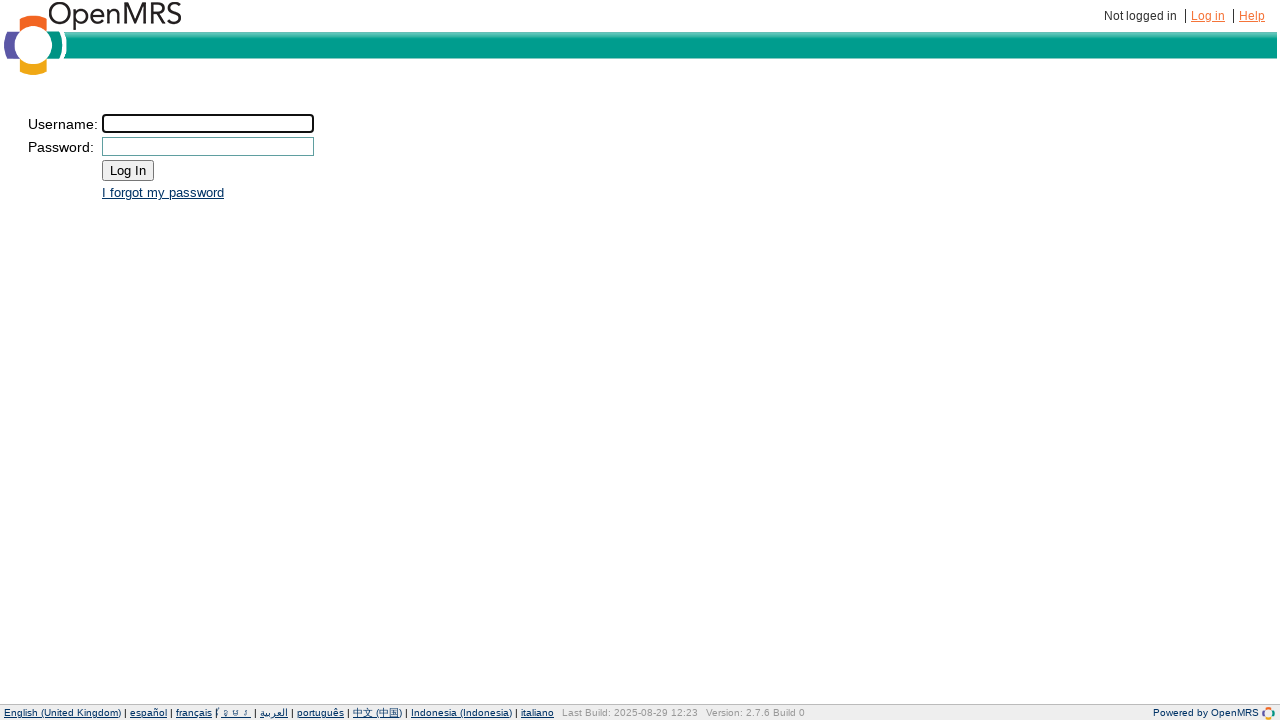

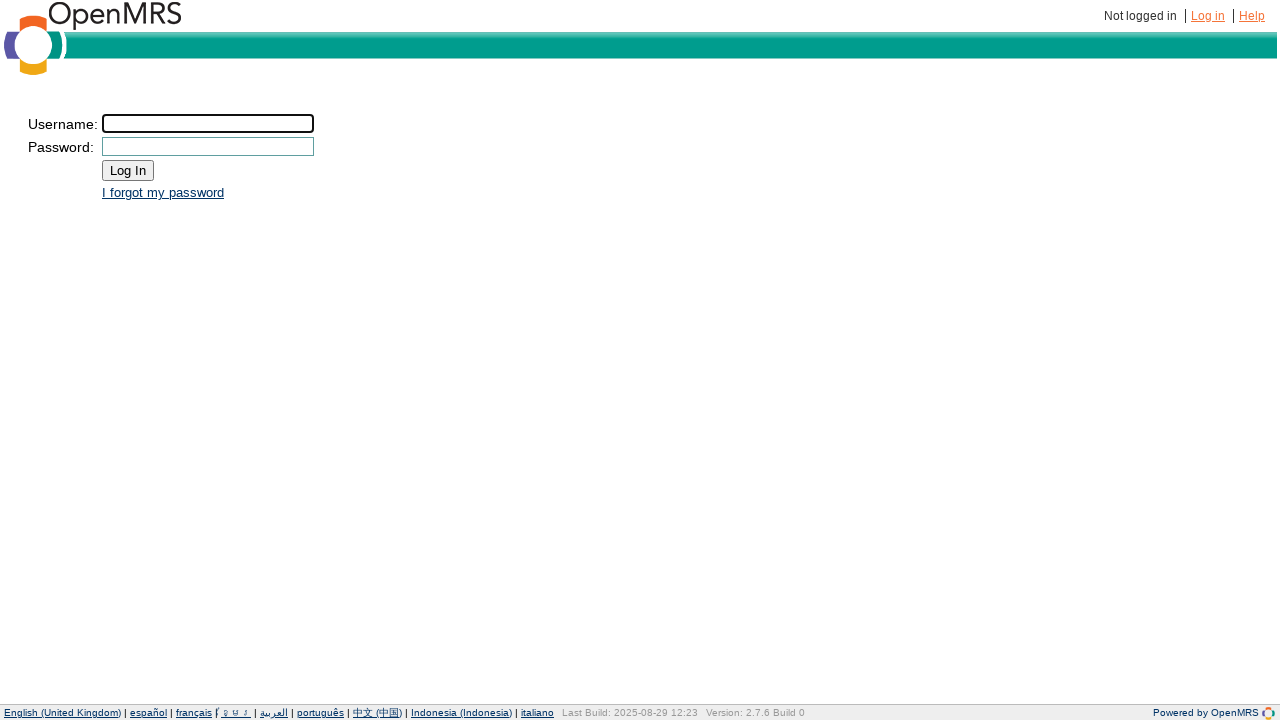